Tests checkbox and dropdown interaction on an automation practice page by clicking a checkbox and then selecting an option from a dropdown menu.

Starting URL: https://rahulshettyacademy.com/AutomationPractice/

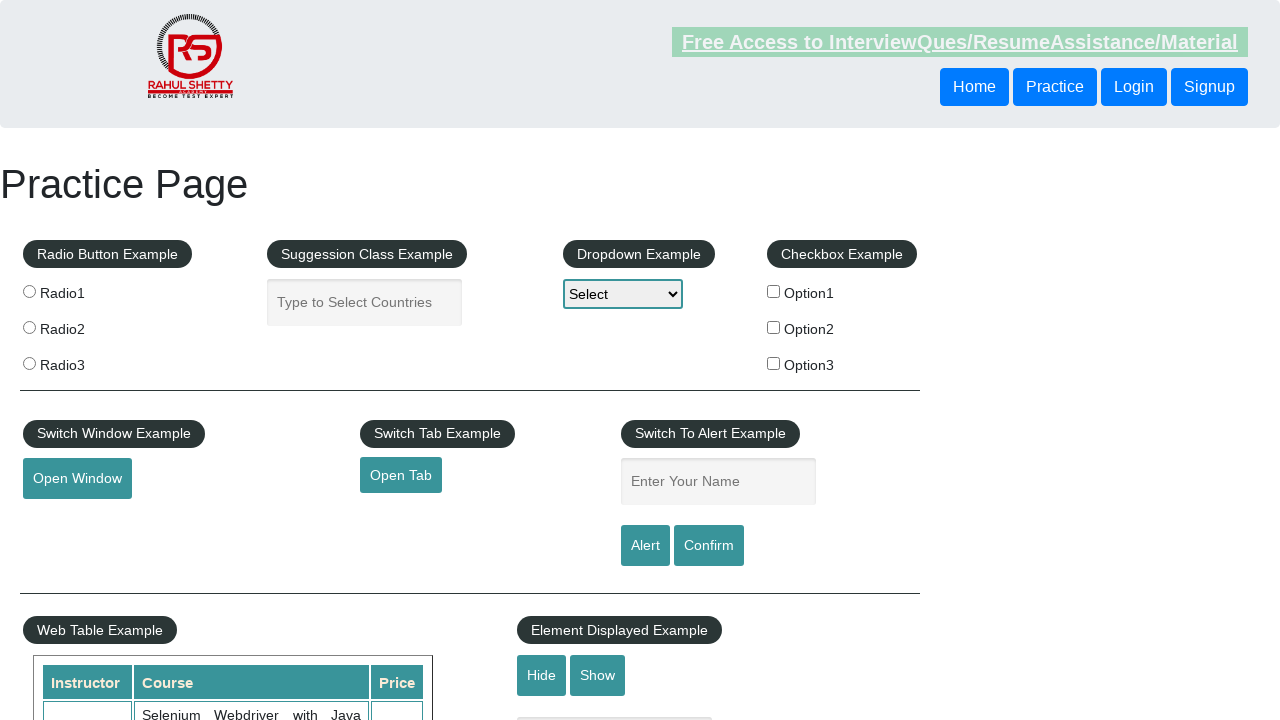

Clicked checkbox option 2 at (774, 327) on input#checkBoxOption2
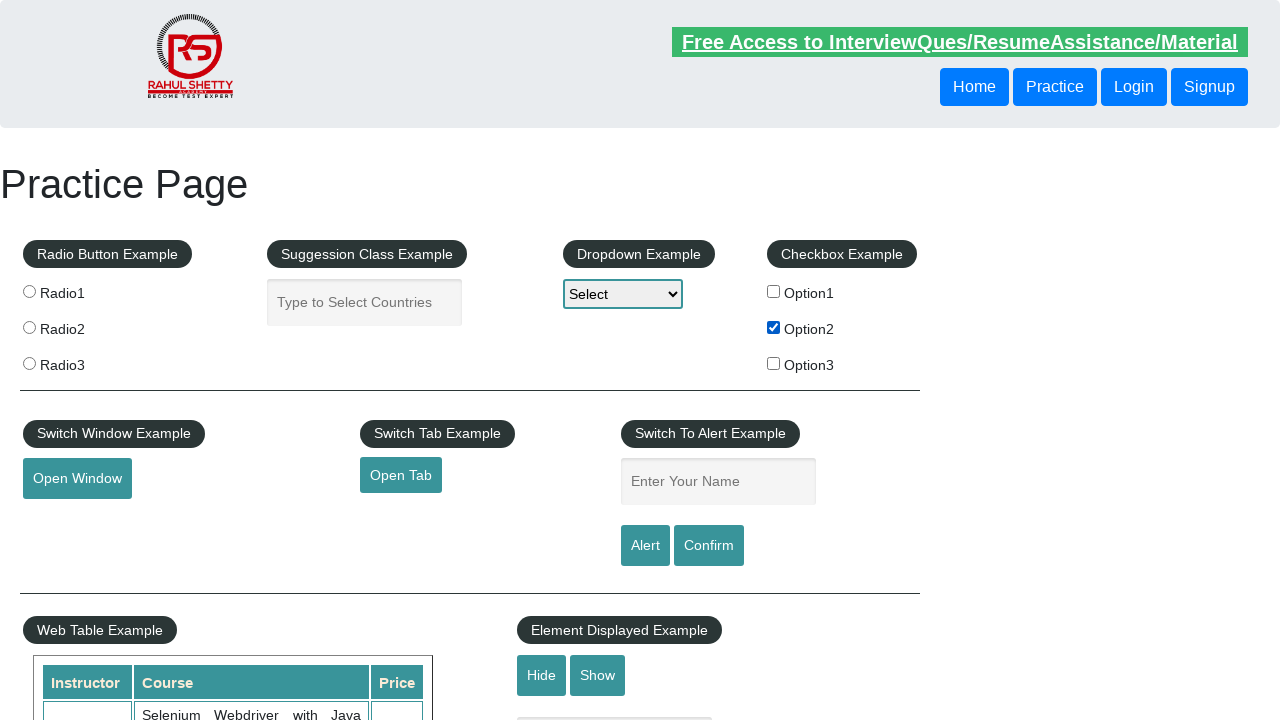

Selected Option2 from dropdown menu on select#dropdown-class-example
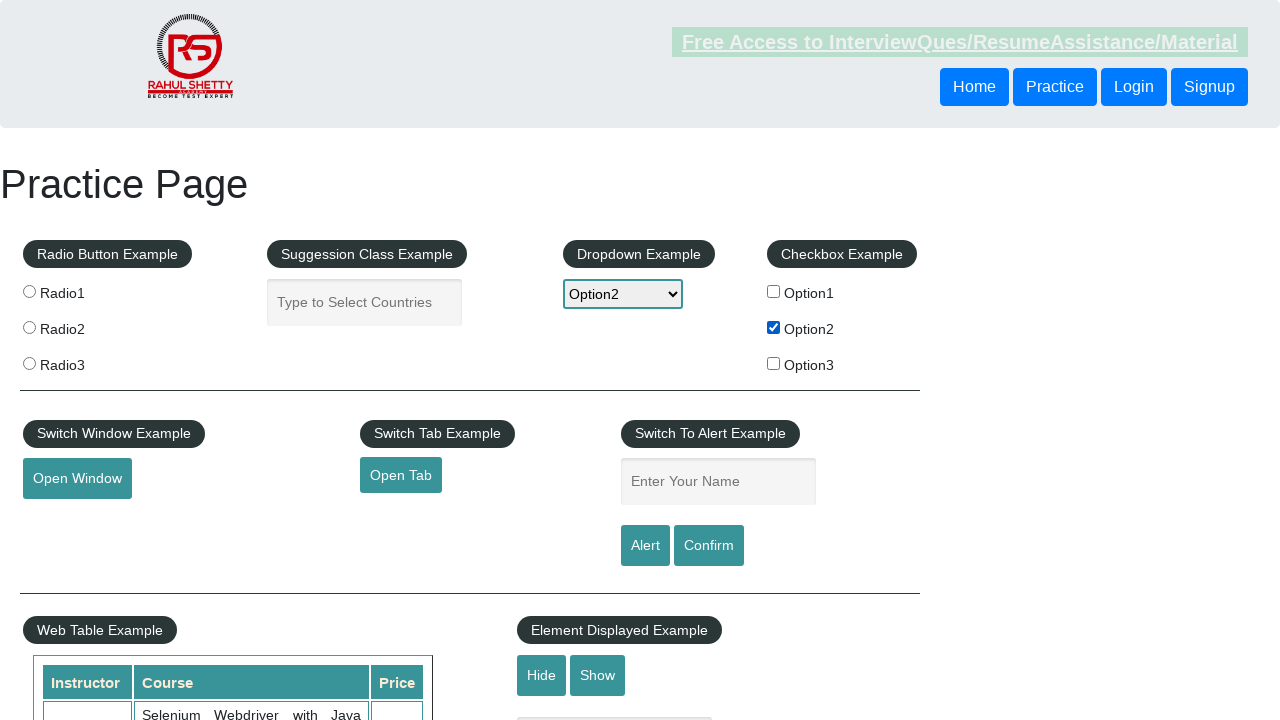

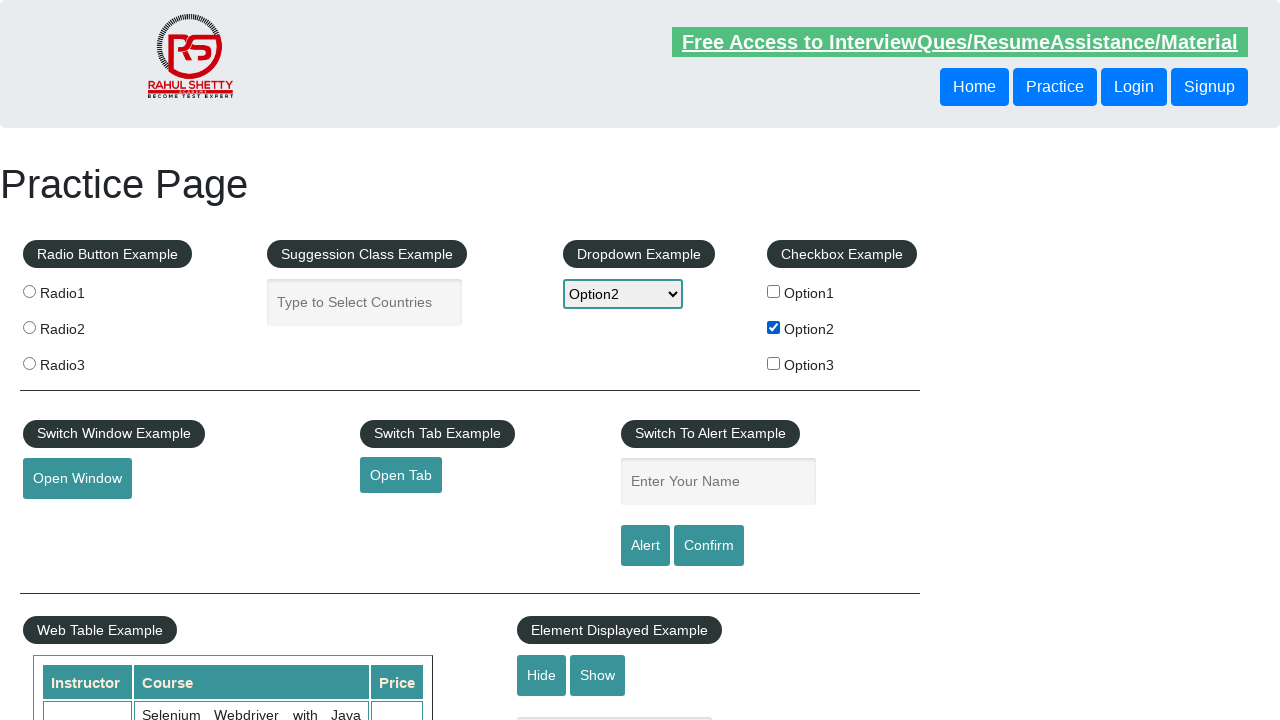